Tests the search functionality on Target by entering a product search term and clicking the search button

Starting URL: https://www.target.com/

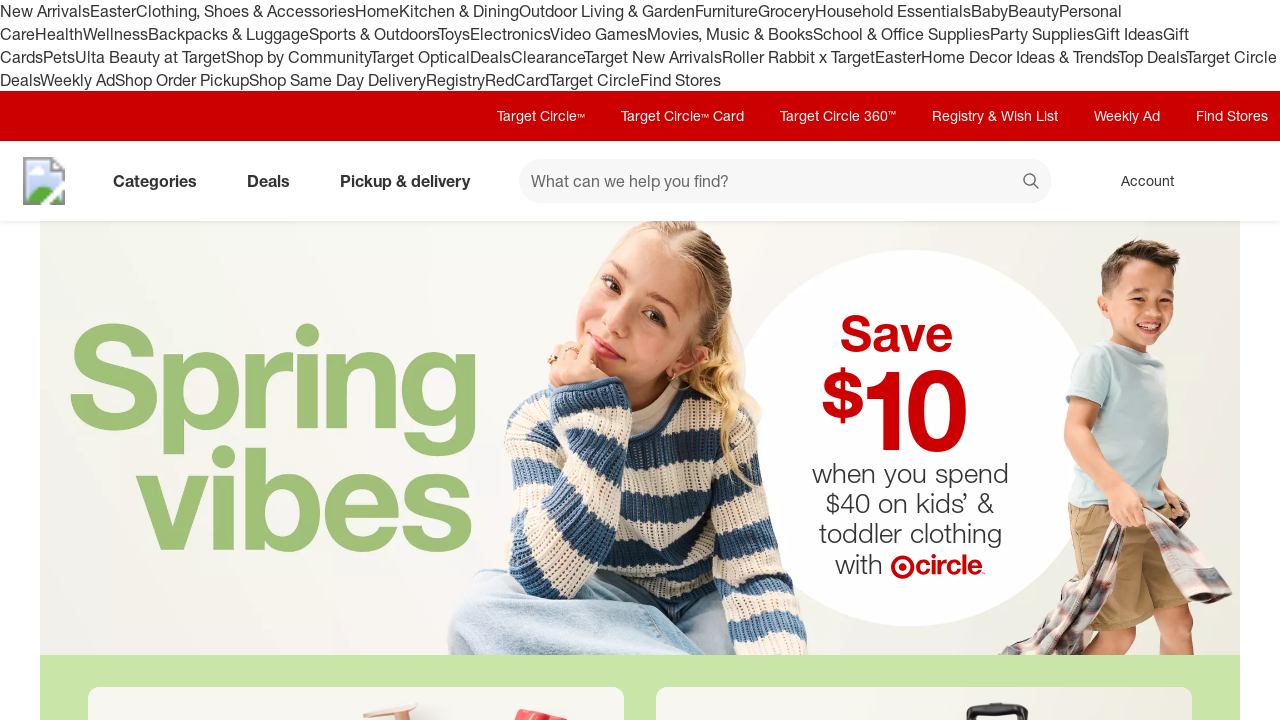

Filled search field with 'coffee maker' on #search
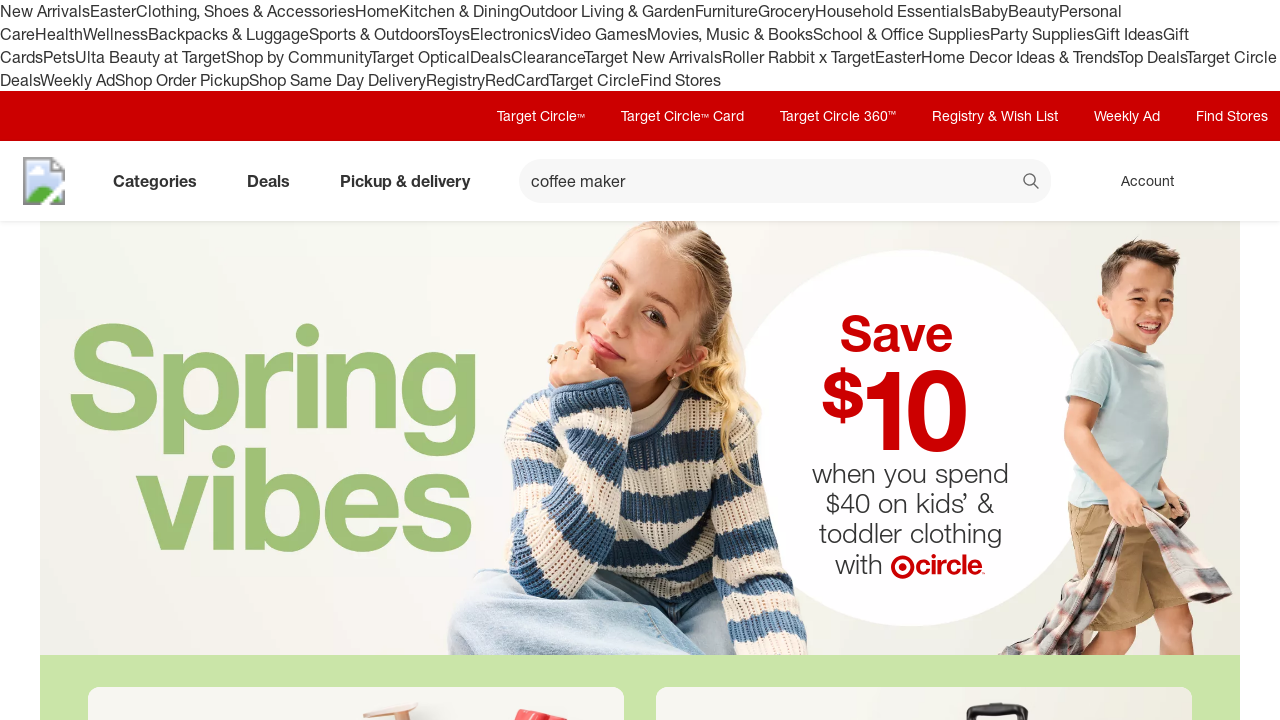

Clicked search button to submit search at (1032, 183) on xpath=//button[@data-test='@web/Search/SearchButton']
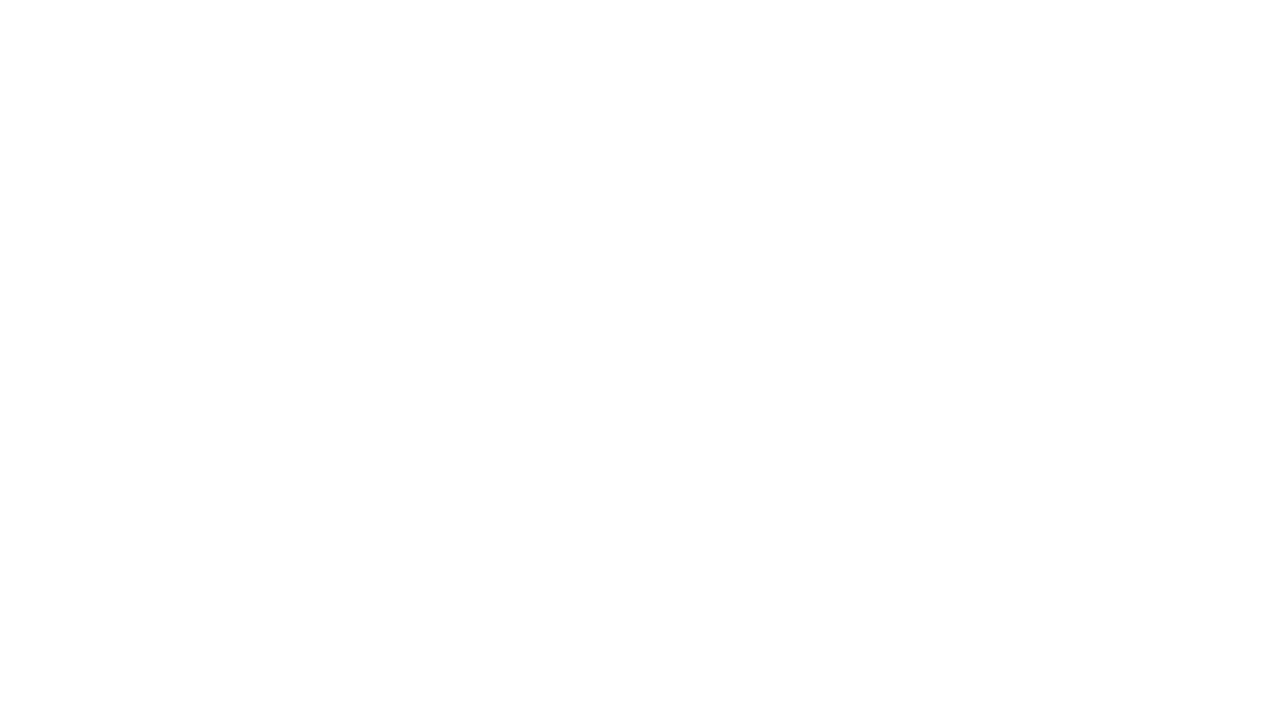

Waited for search results page to fully load
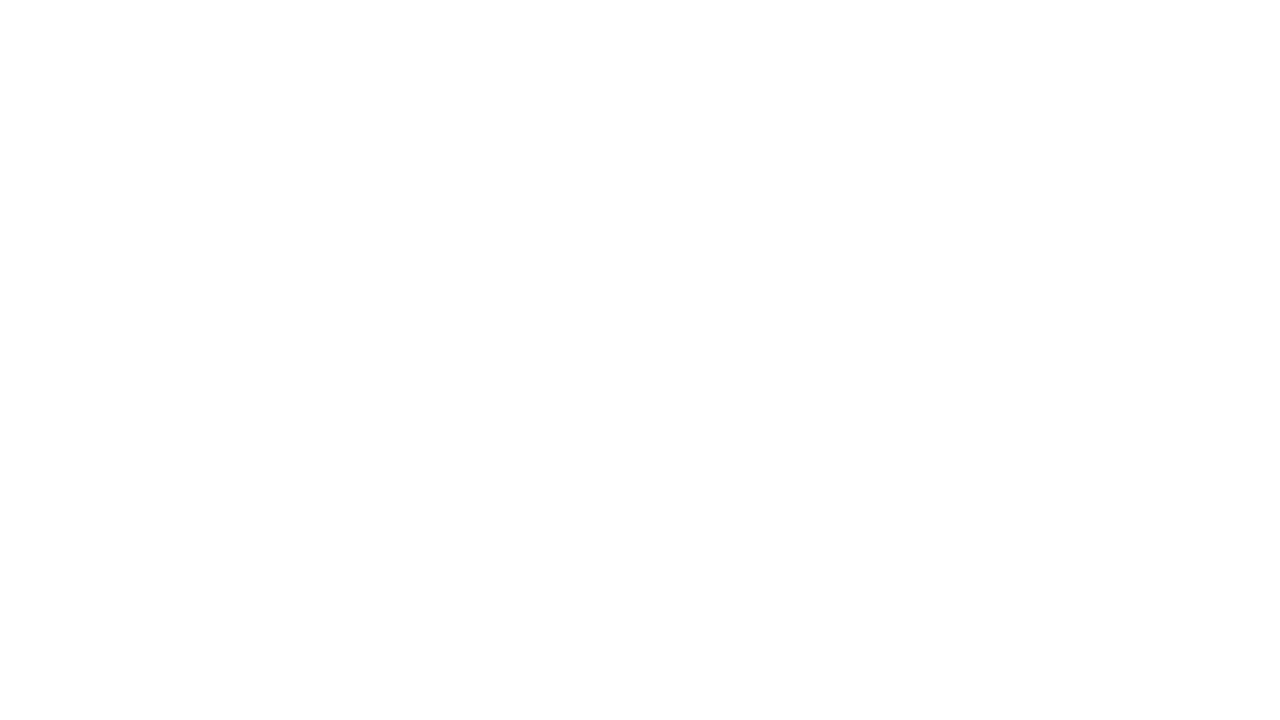

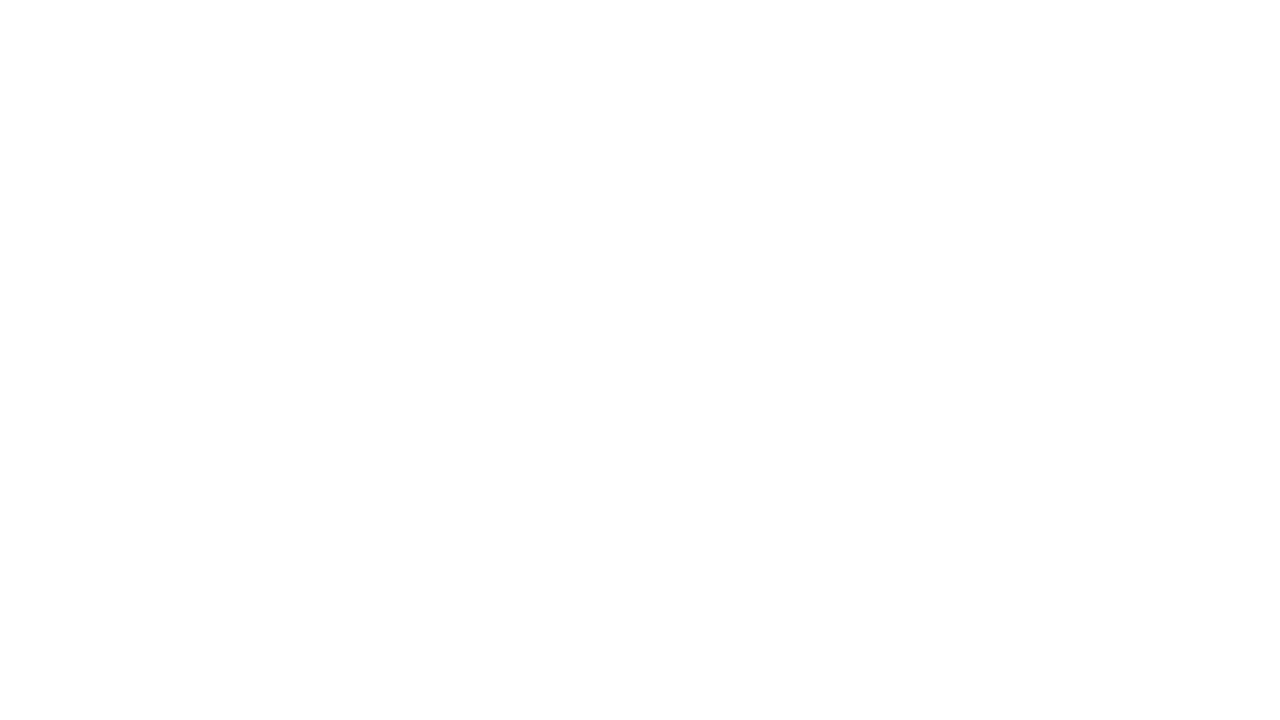